Tests registration form validation by entering various invalid phone numbers (too short, too long, wrong prefix) and verifying appropriate error messages.

Starting URL: https://alada.vn/tai-khoan/dang-ky.html

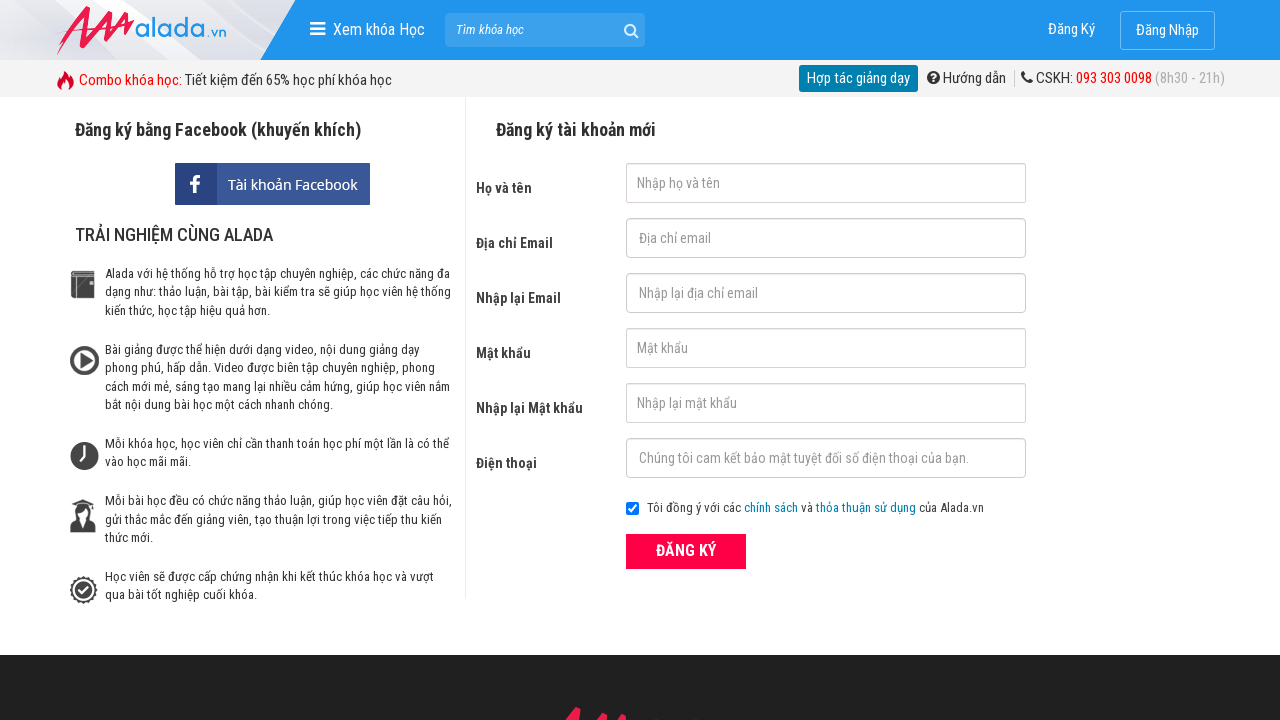

Filled first name field with 'John Wick' on #txtFirstname
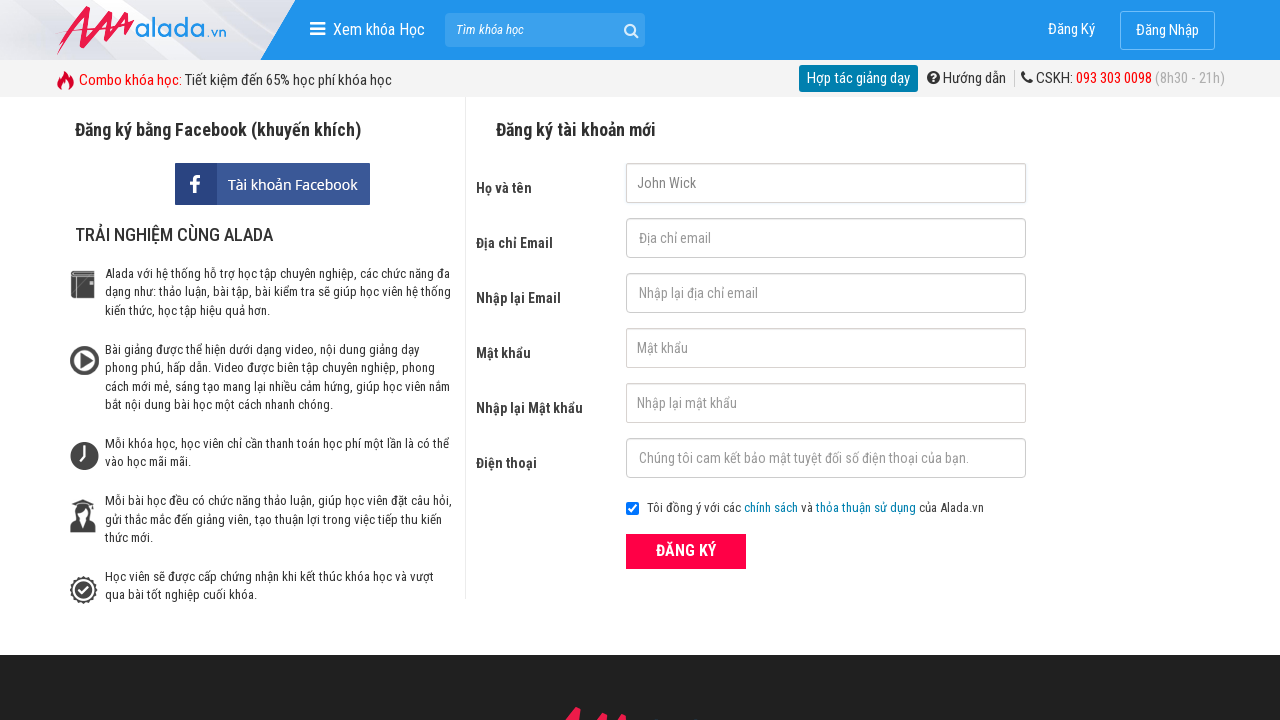

Filled email field with 'john@gmail.com' on #txtEmail
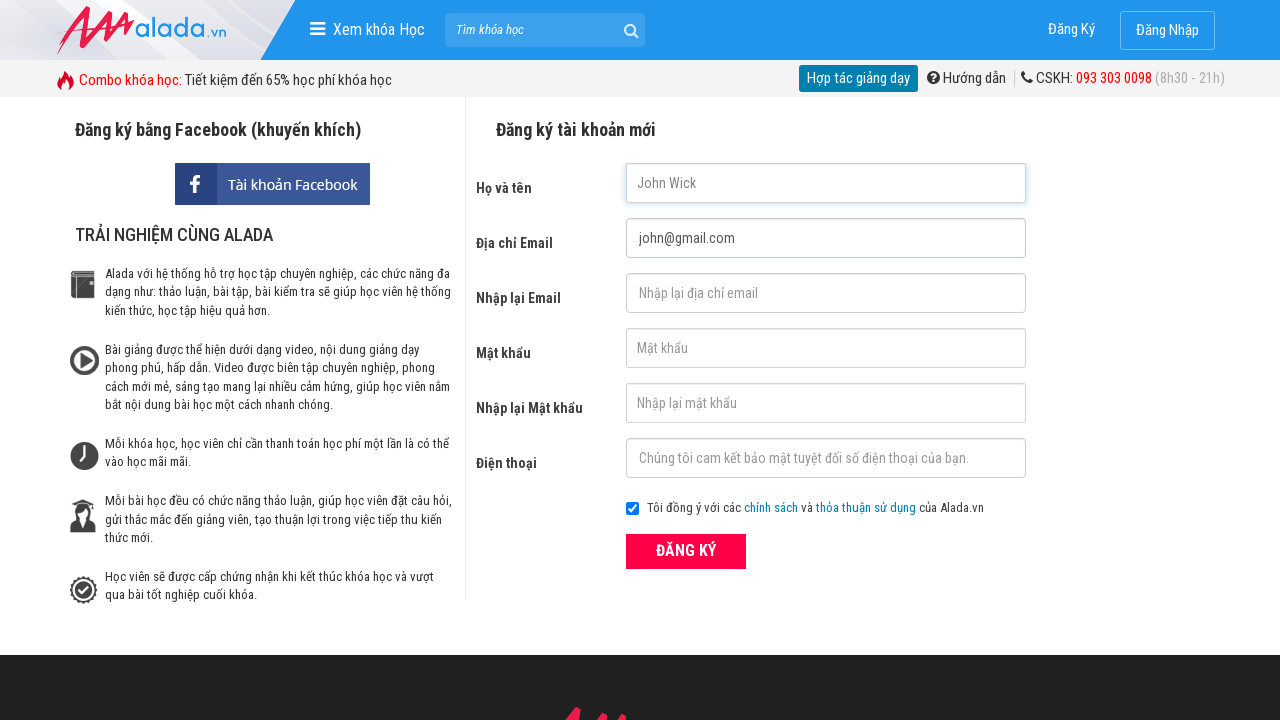

Filled confirm email field with 'john@gmail.com' on #txtCEmail
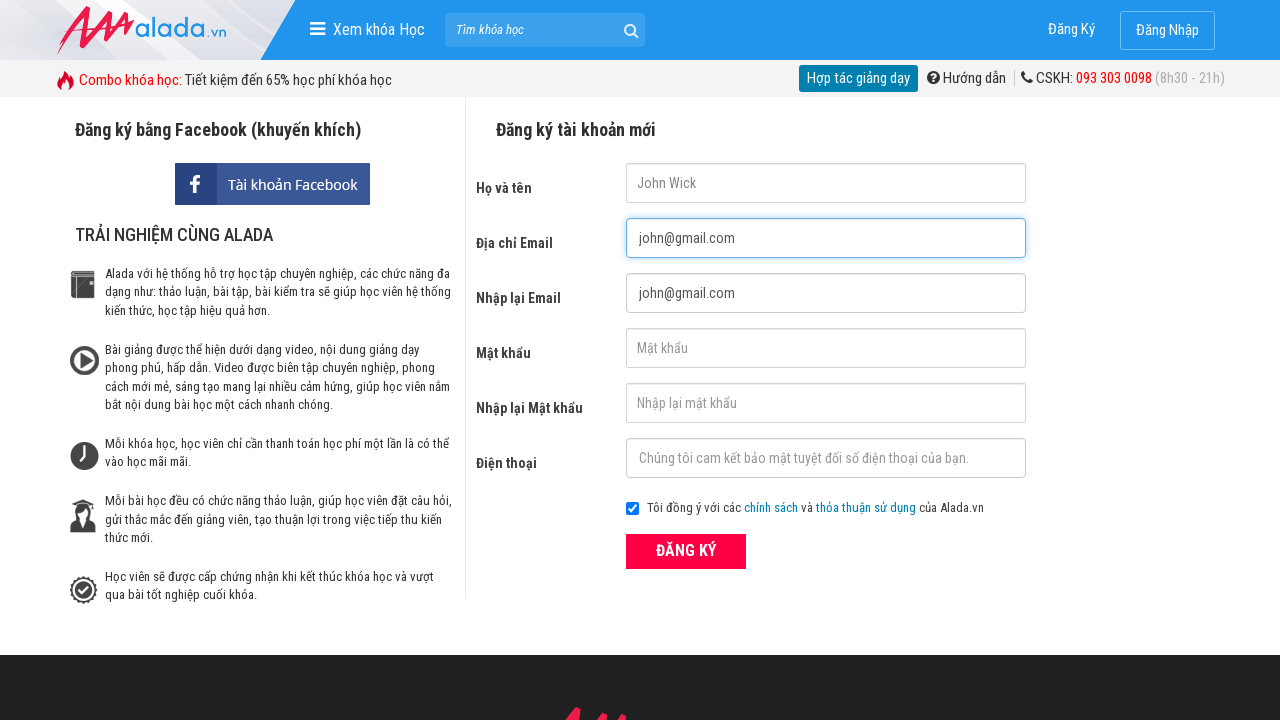

Filled password field with '123456' on #txtPassword
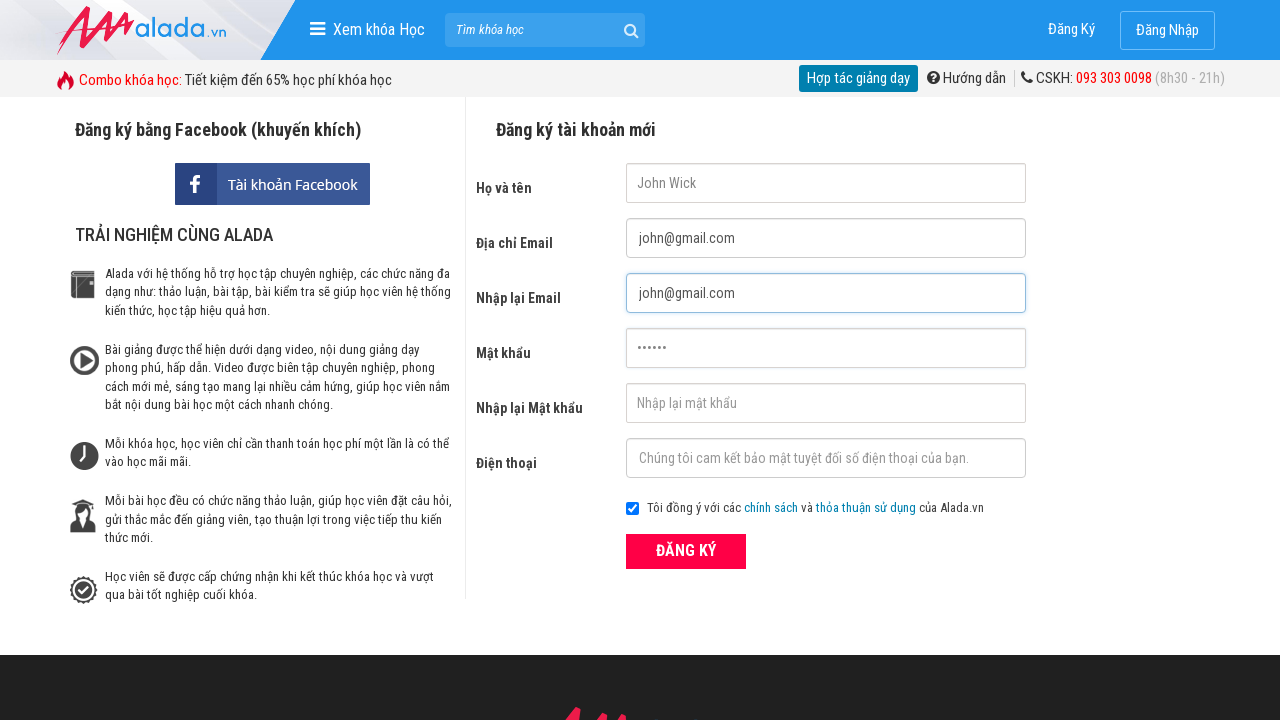

Filled confirm password field with '123456' on #txtCPassword
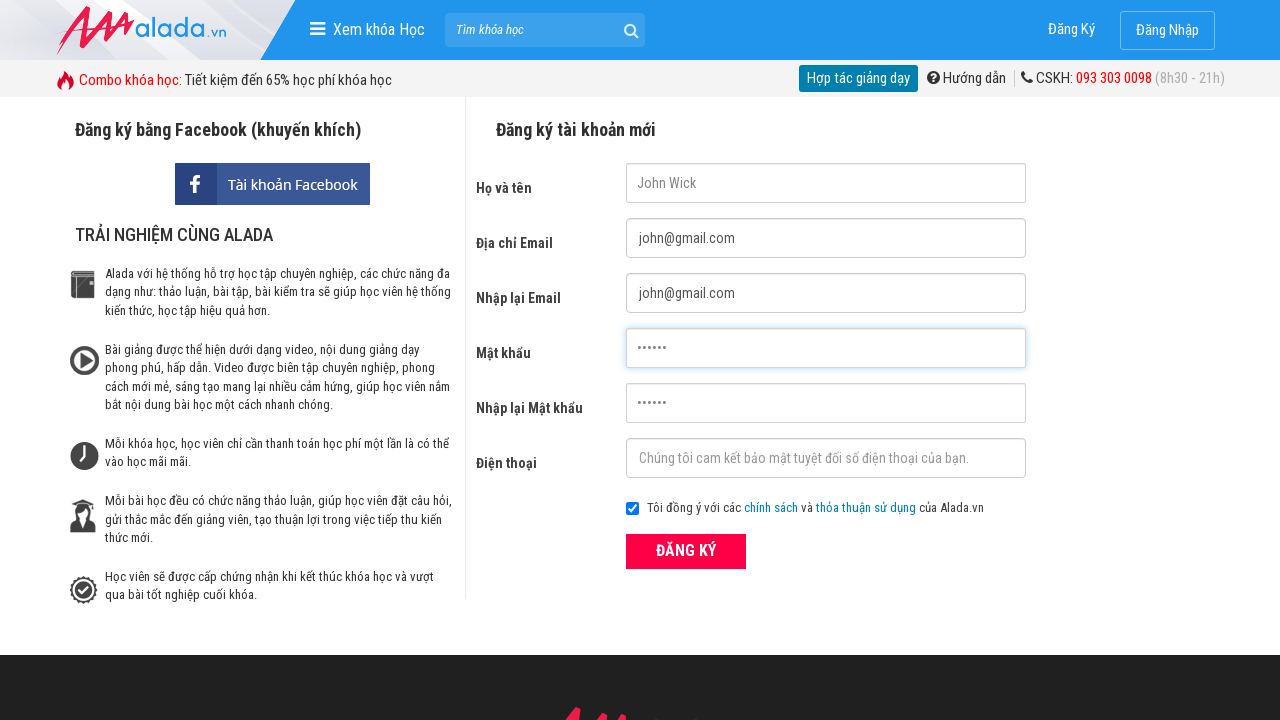

Filled phone field with '0987654' (too short - less than 10 chars) on #txtPhone
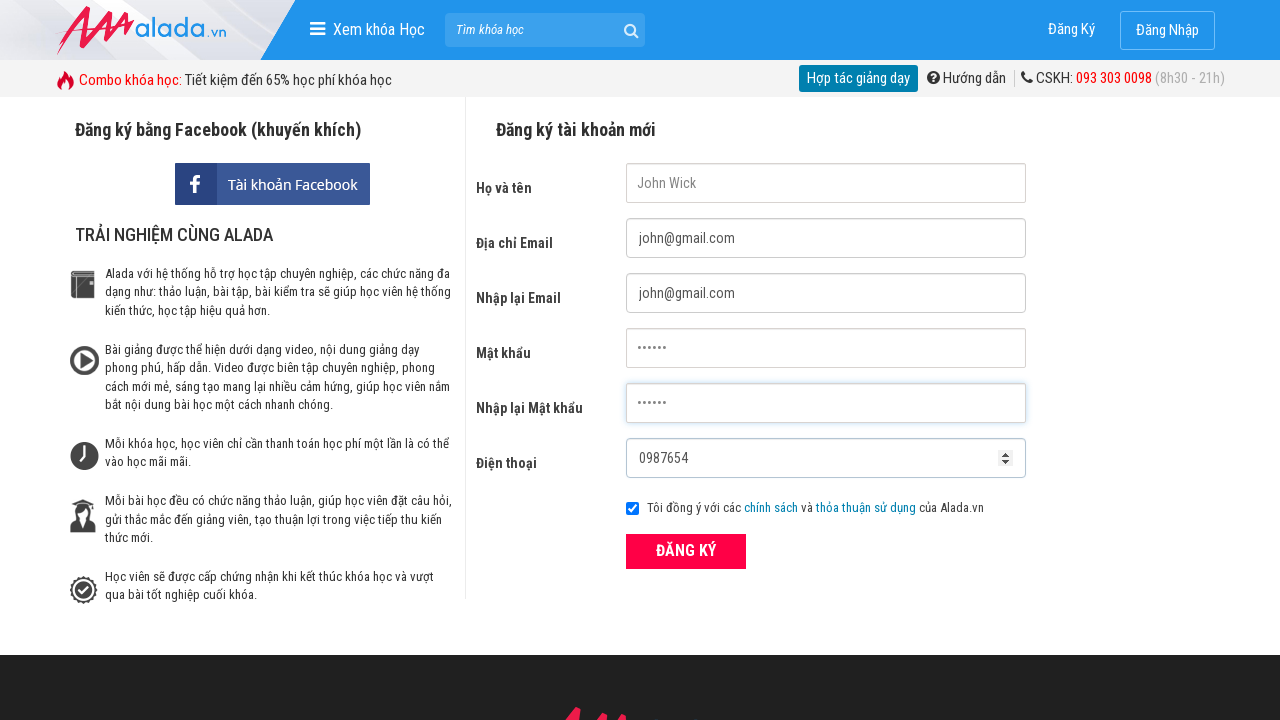

Clicked ĐĂNG KÝ (Register) button to submit form with short phone number at (686, 551) on xpath=//form[@id='frmLogin']//button[text()='ĐĂNG KÝ']
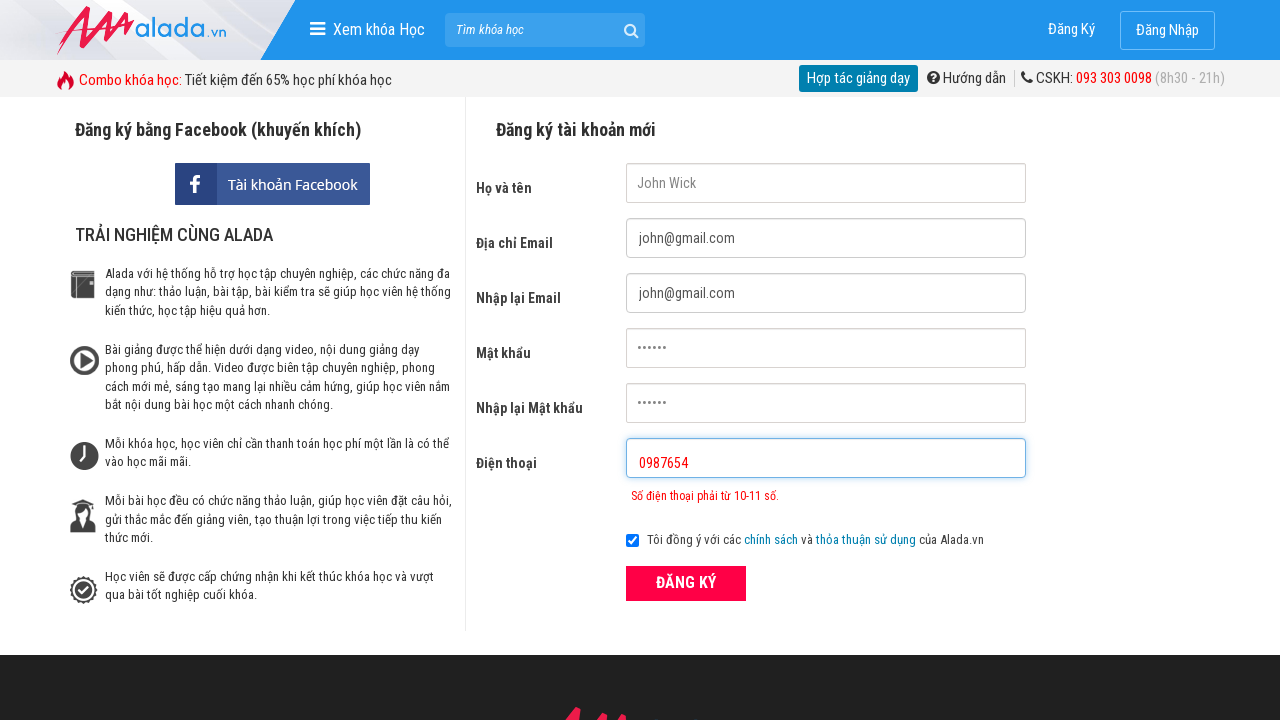

Phone error message appeared for short phone number
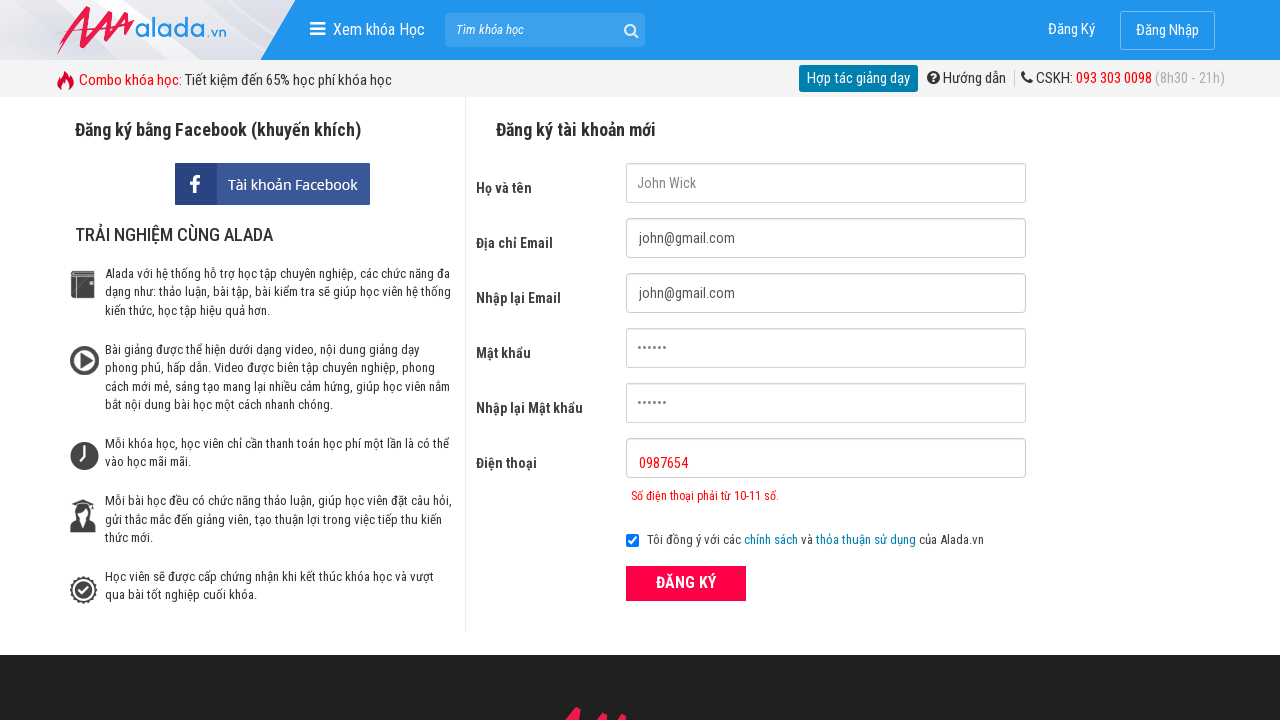

Cleared phone field on #txtPhone
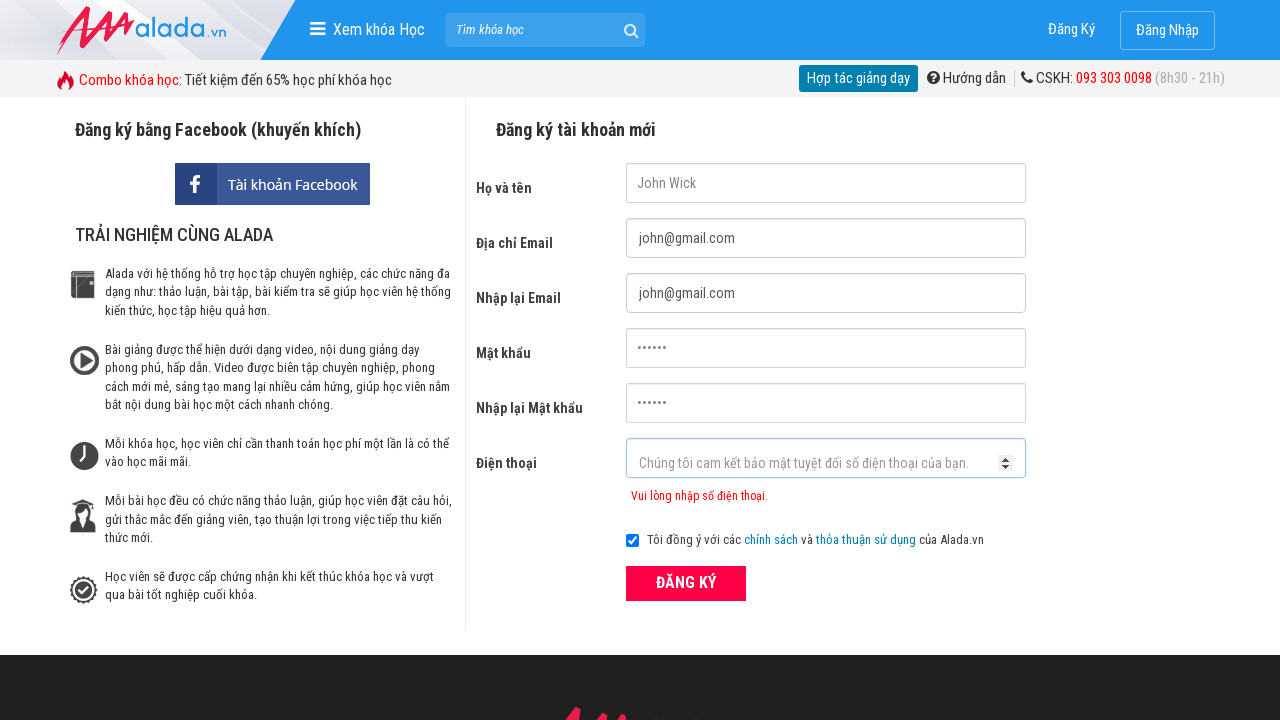

Filled phone field with '0987666777888' (too long - more than 11 chars) on #txtPhone
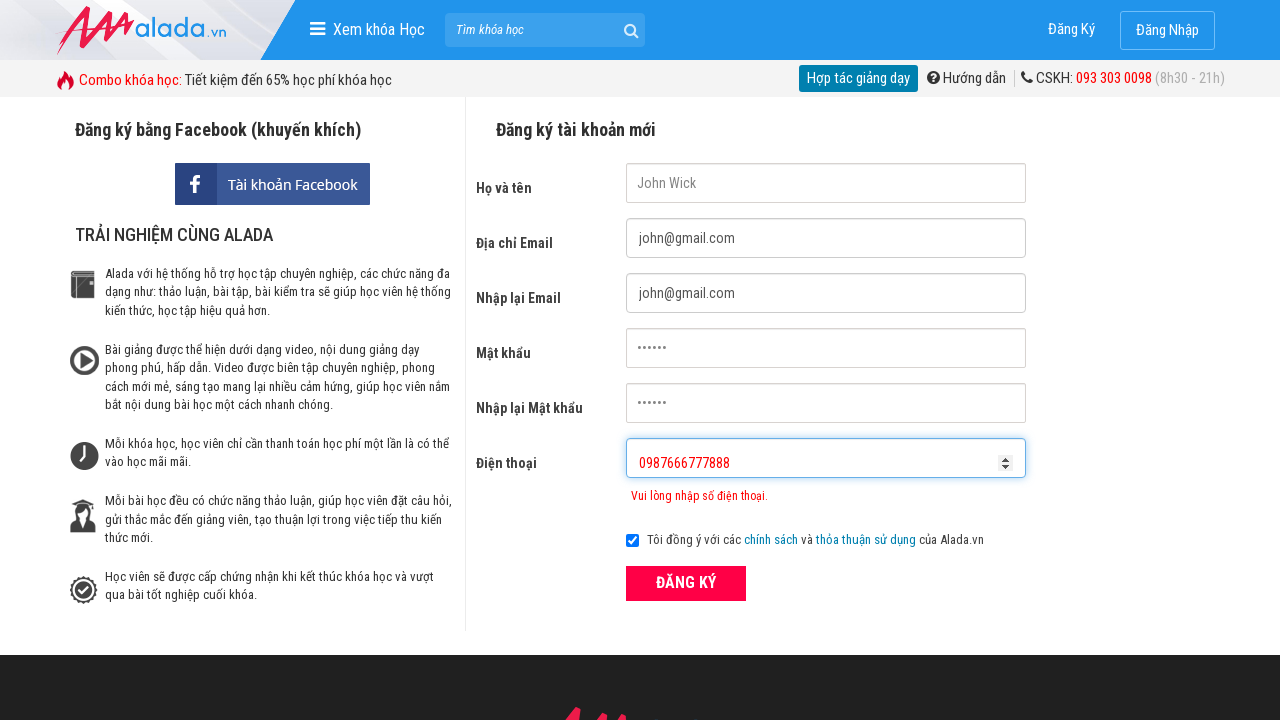

Clicked ĐĂNG KÝ (Register) button to submit form with long phone number at (686, 583) on xpath=//form[@id='frmLogin']//button[text()='ĐĂNG KÝ']
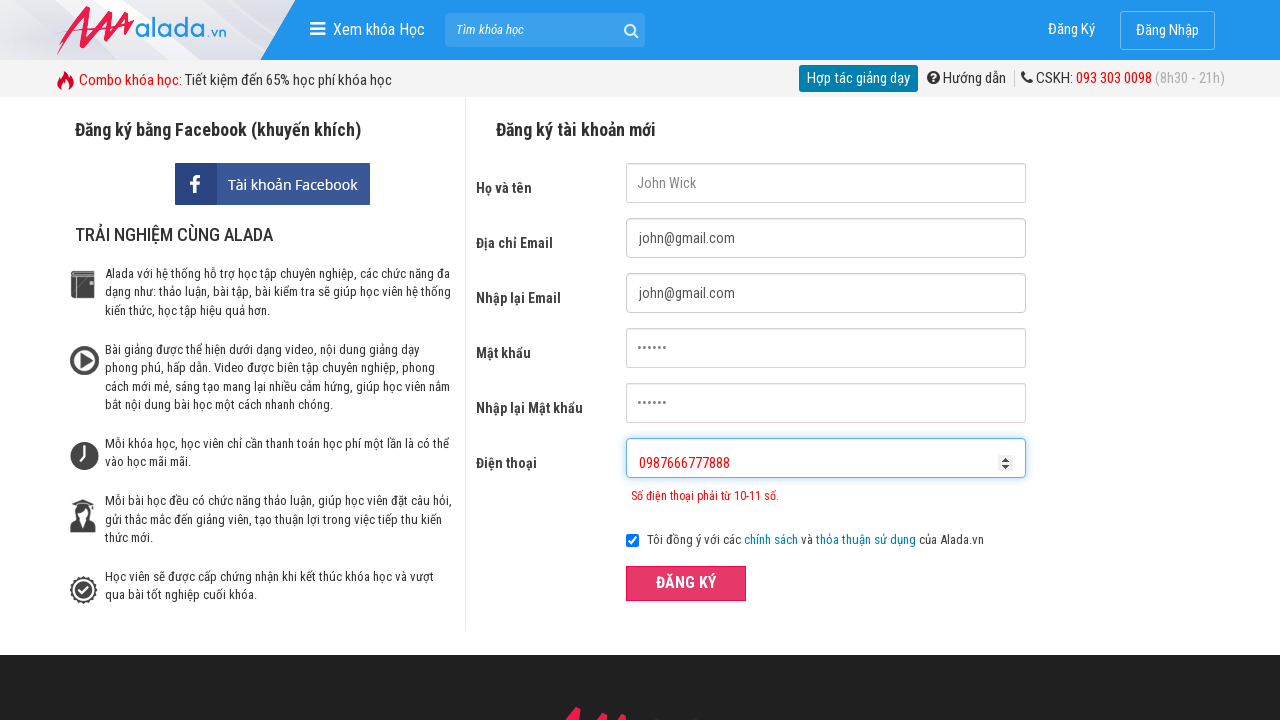

Phone error message appeared for long phone number
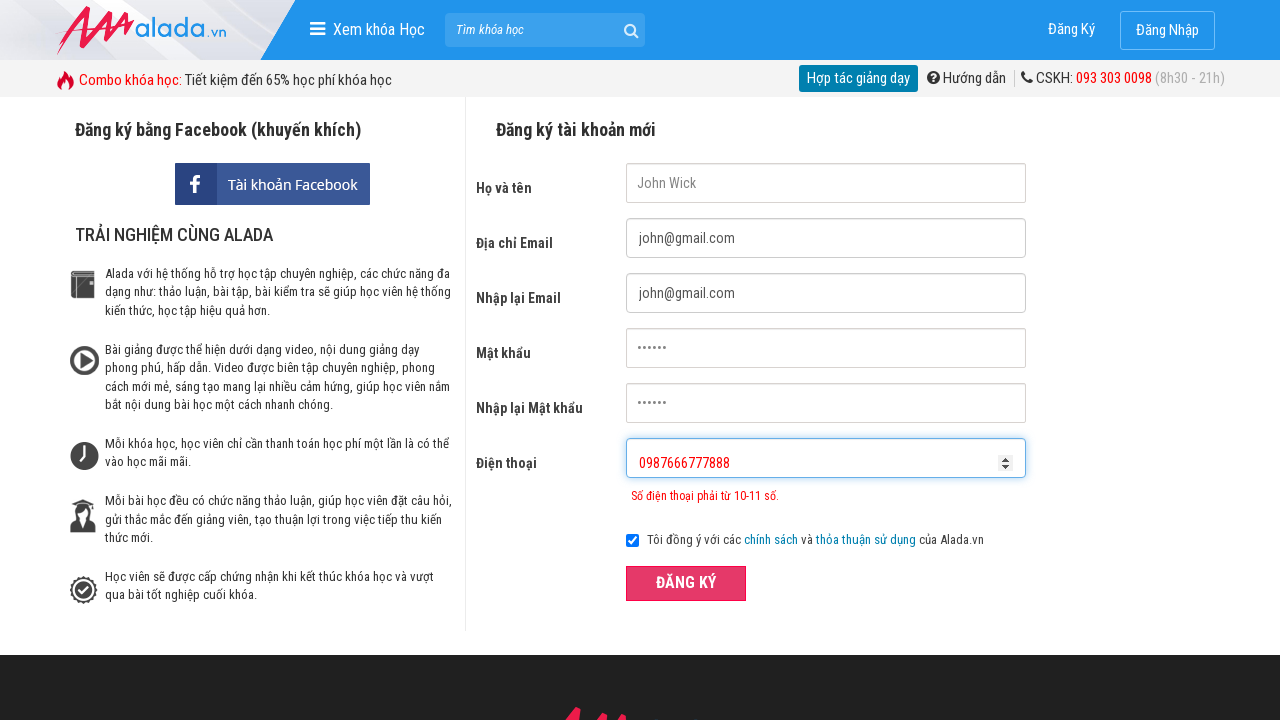

Cleared phone field on #txtPhone
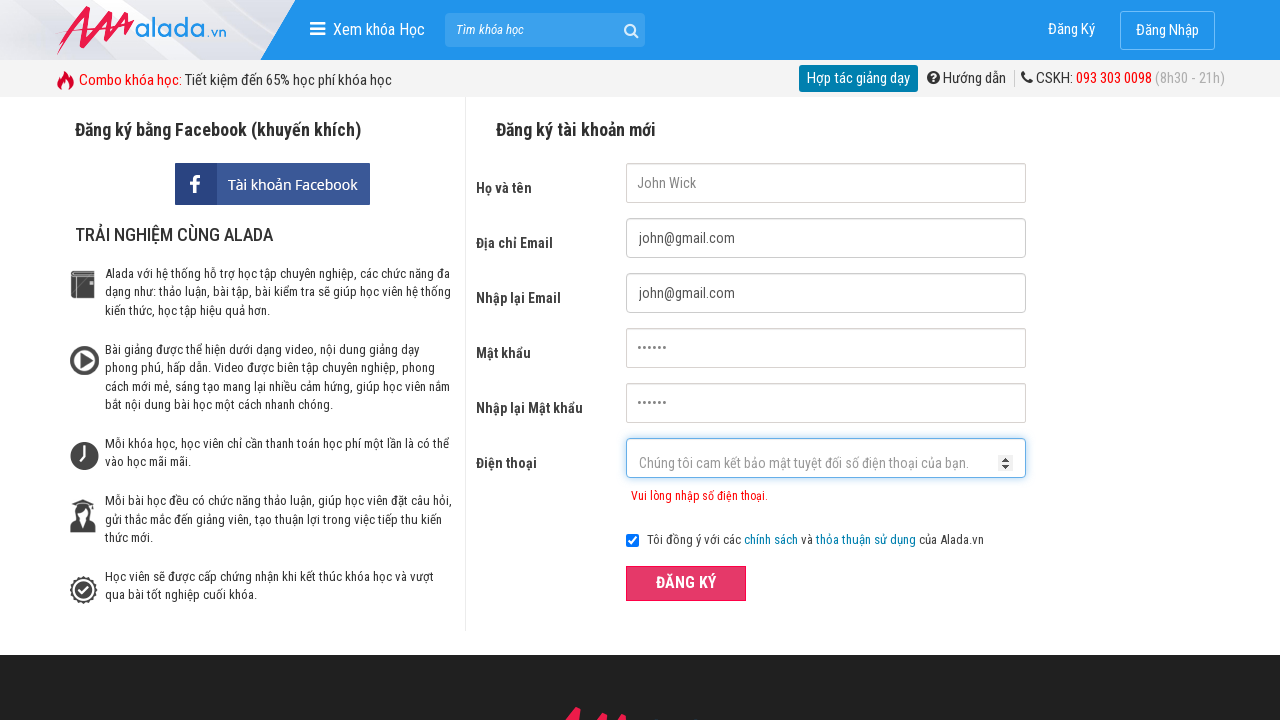

Filled phone field with '98766677' (invalid prefix - does not start with 0) on #txtPhone
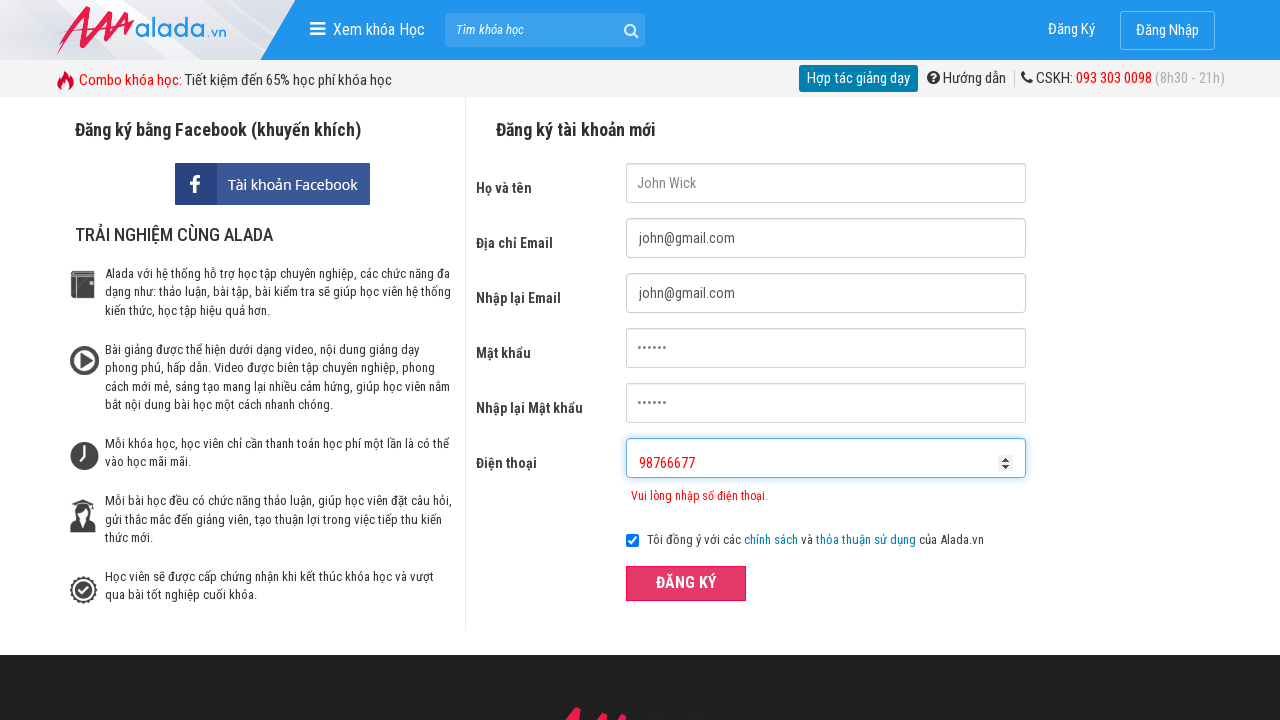

Clicked ĐĂNG KÝ (Register) button to submit form with invalid prefix phone number at (686, 583) on xpath=//form[@id='frmLogin']//button[text()='ĐĂNG KÝ']
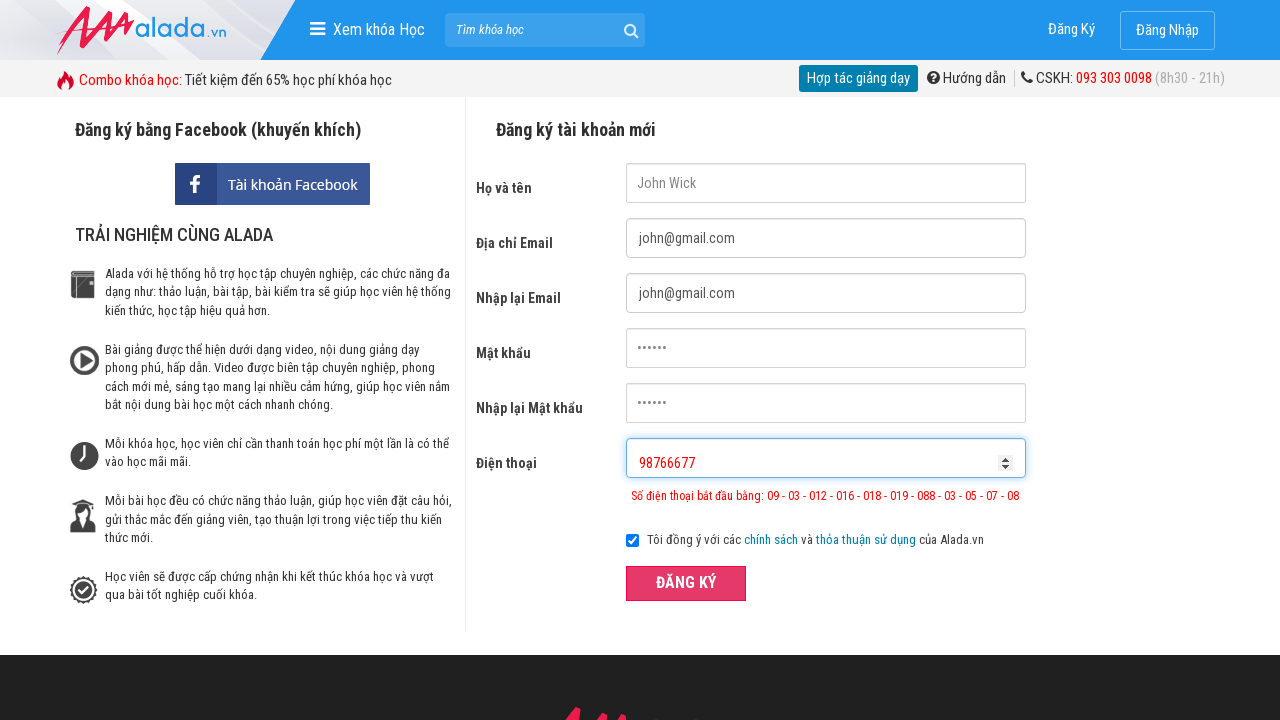

Phone error message appeared for invalid prefix phone number
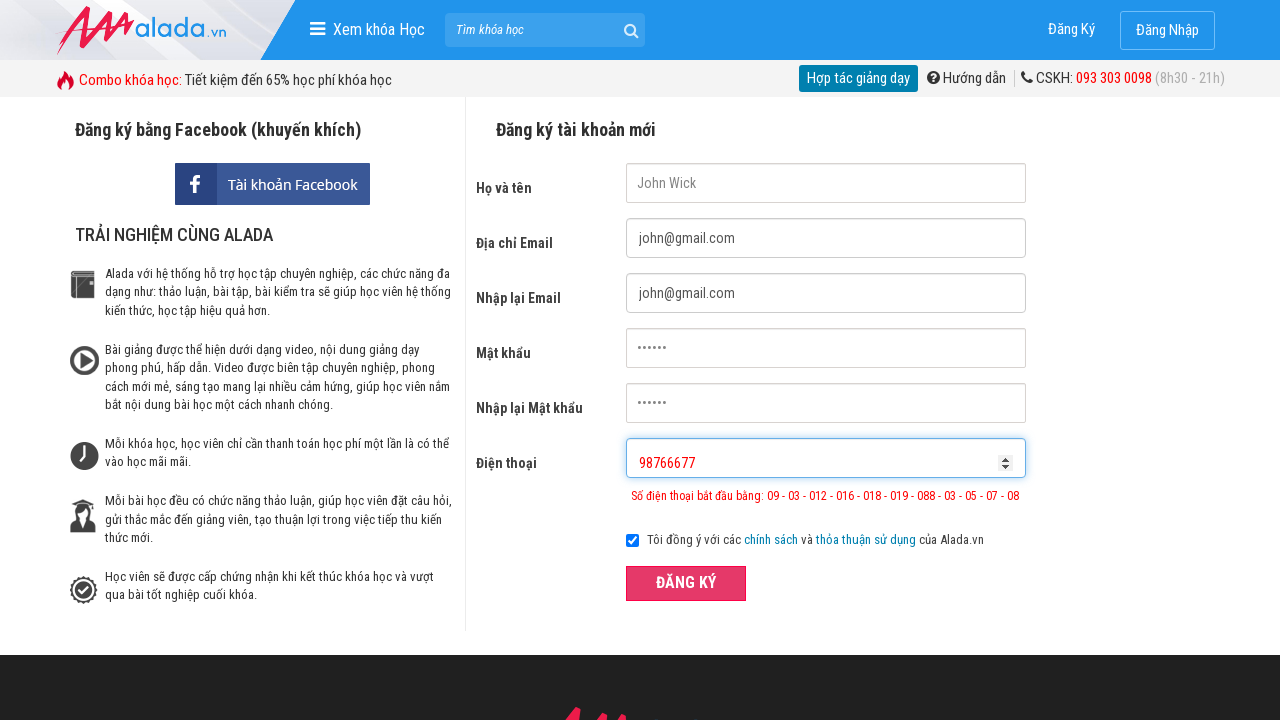

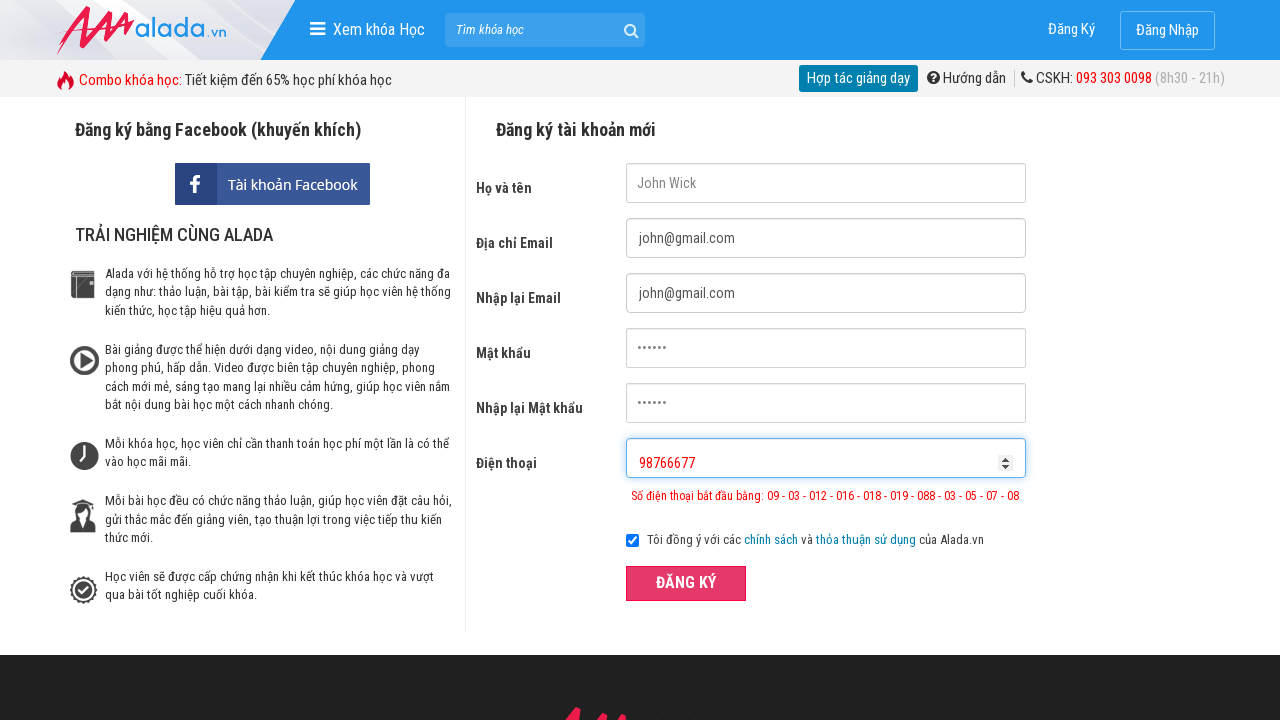